Tests that the todo counter displays the correct number of items as todos are added.

Starting URL: https://demo.playwright.dev/todomvc

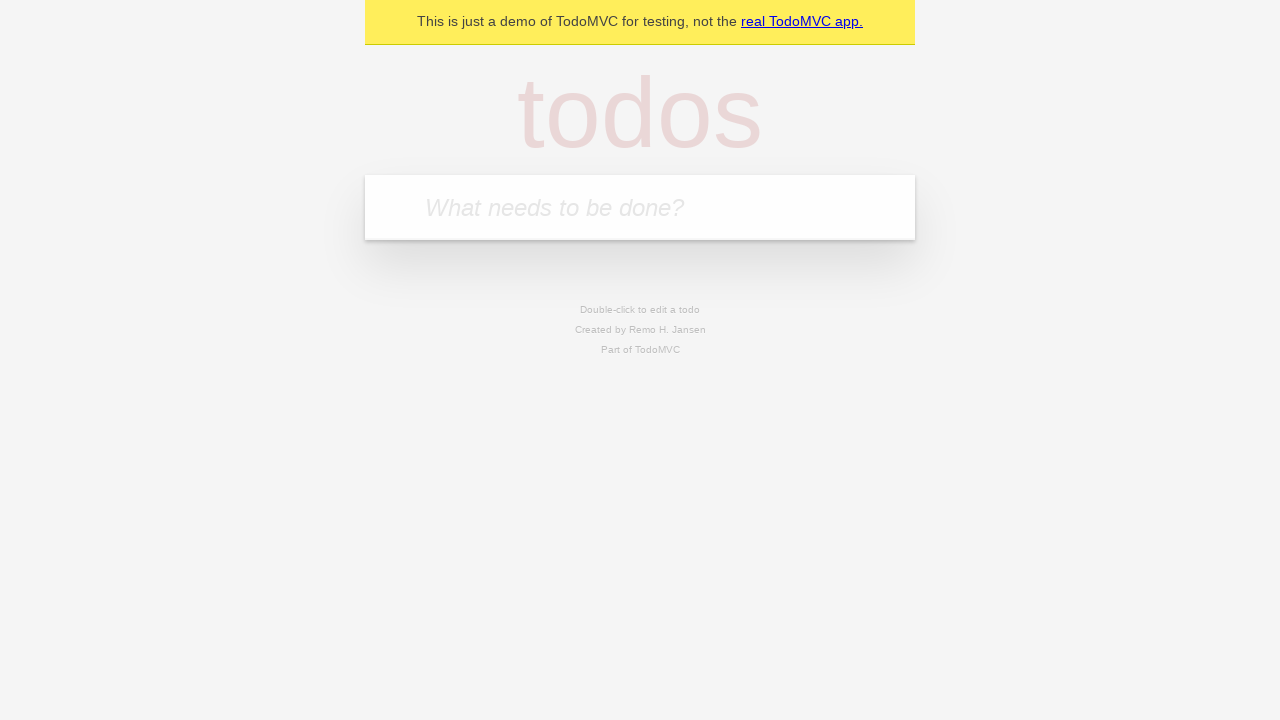

Filled todo input with 'buy some cheese' on internal:attr=[placeholder="What needs to be done?"i]
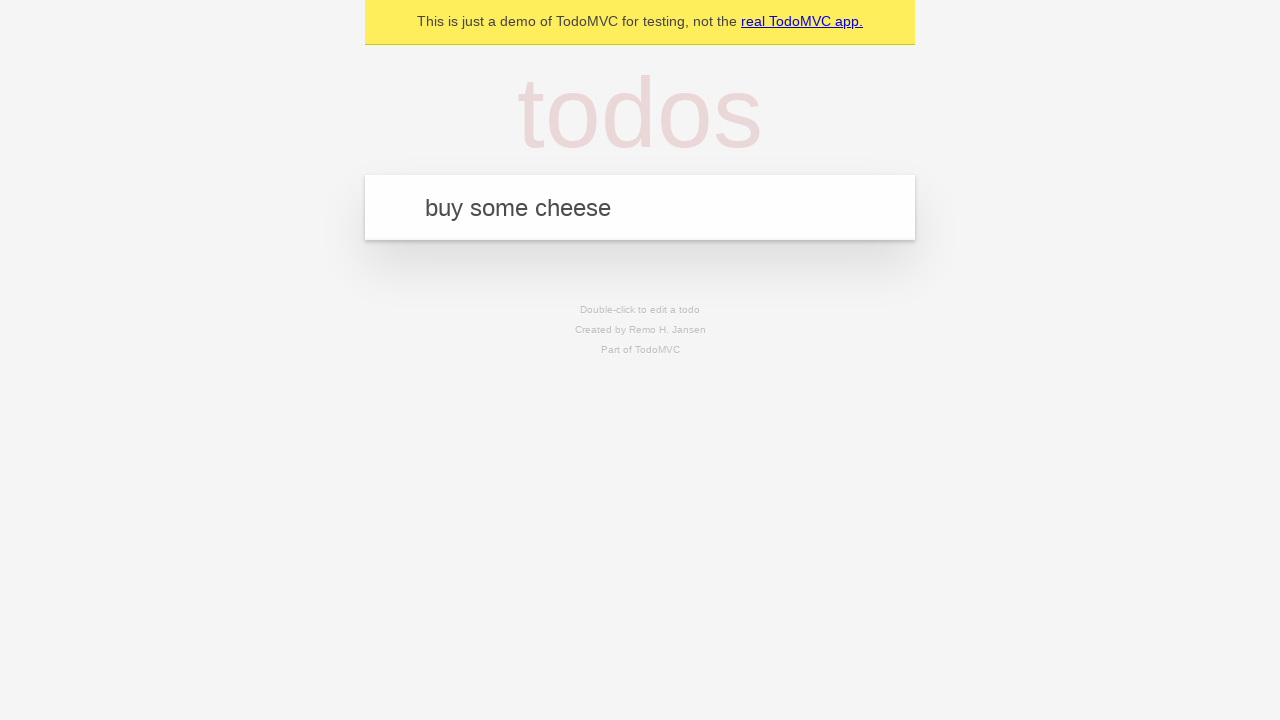

Pressed Enter to create first todo on internal:attr=[placeholder="What needs to be done?"i]
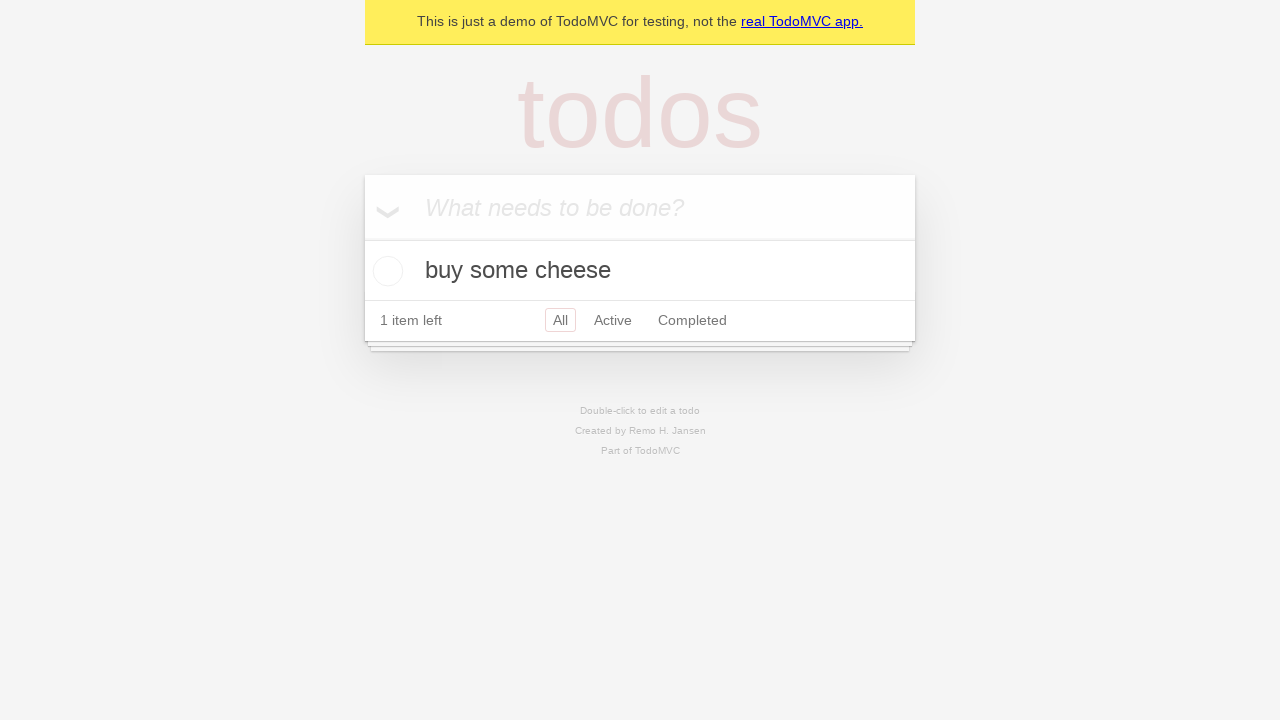

Waited for todo counter to appear
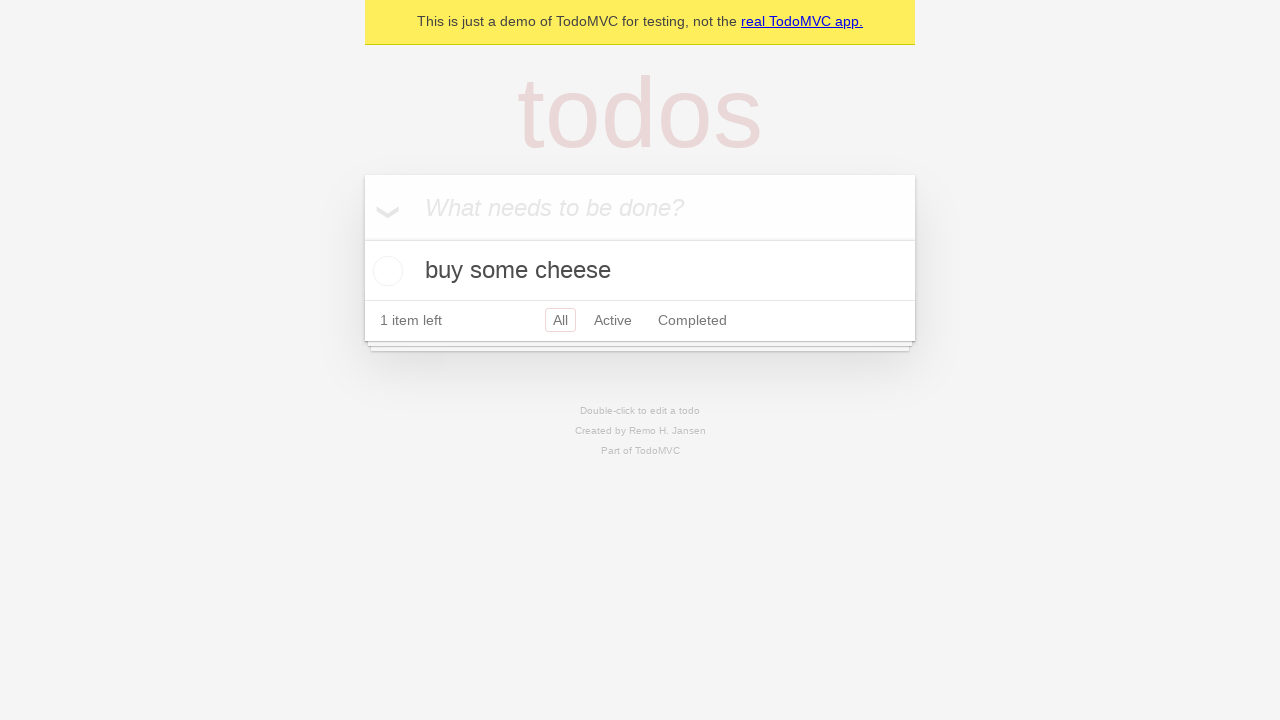

Filled todo input with 'feed the cat' on internal:attr=[placeholder="What needs to be done?"i]
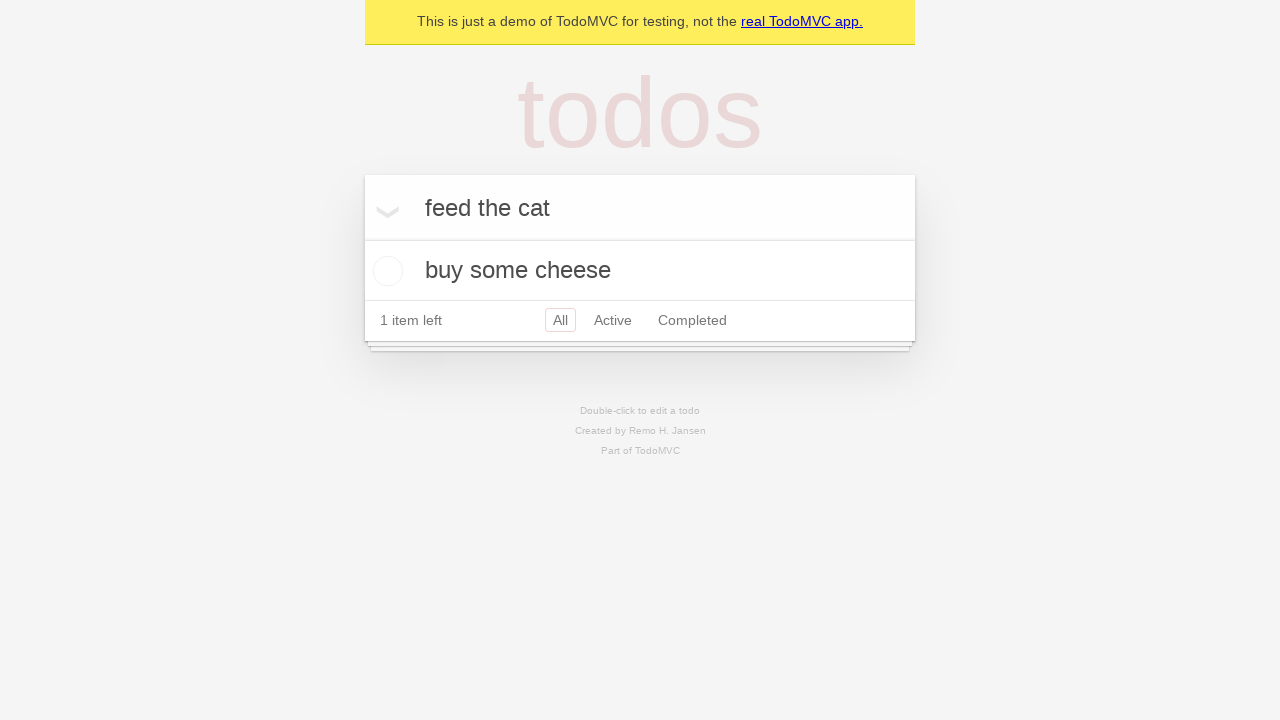

Pressed Enter to create second todo on internal:attr=[placeholder="What needs to be done?"i]
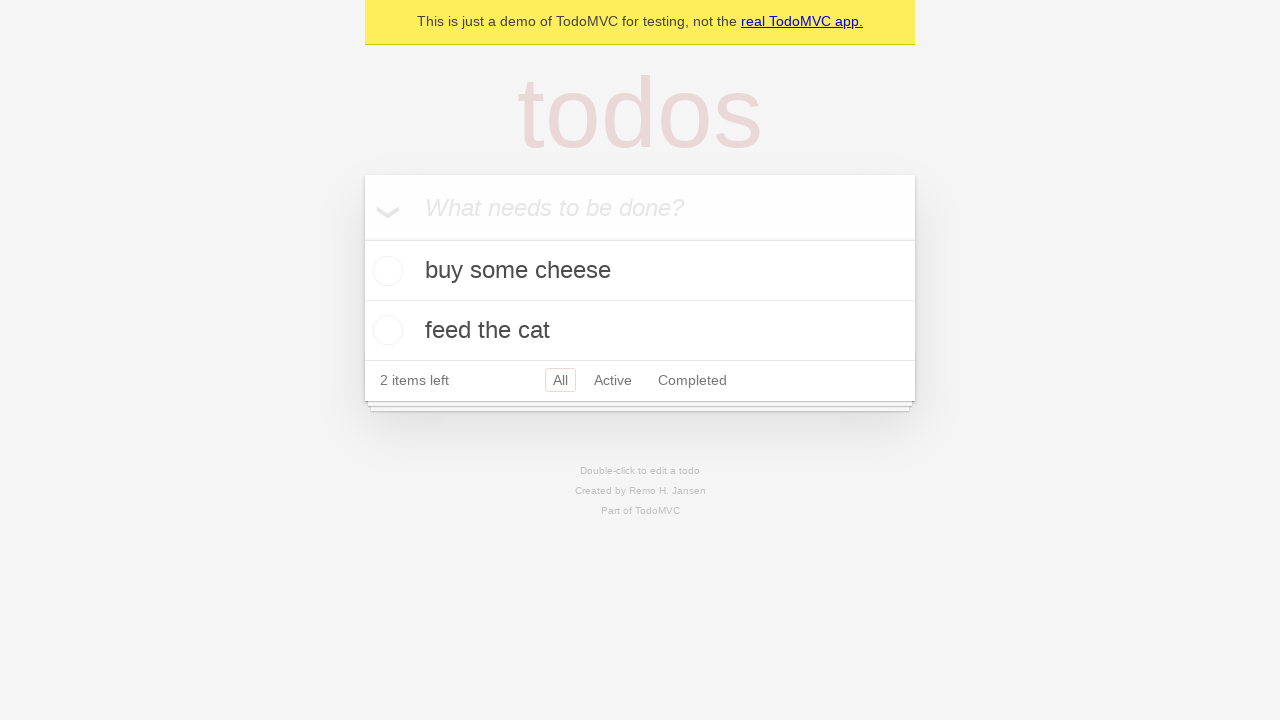

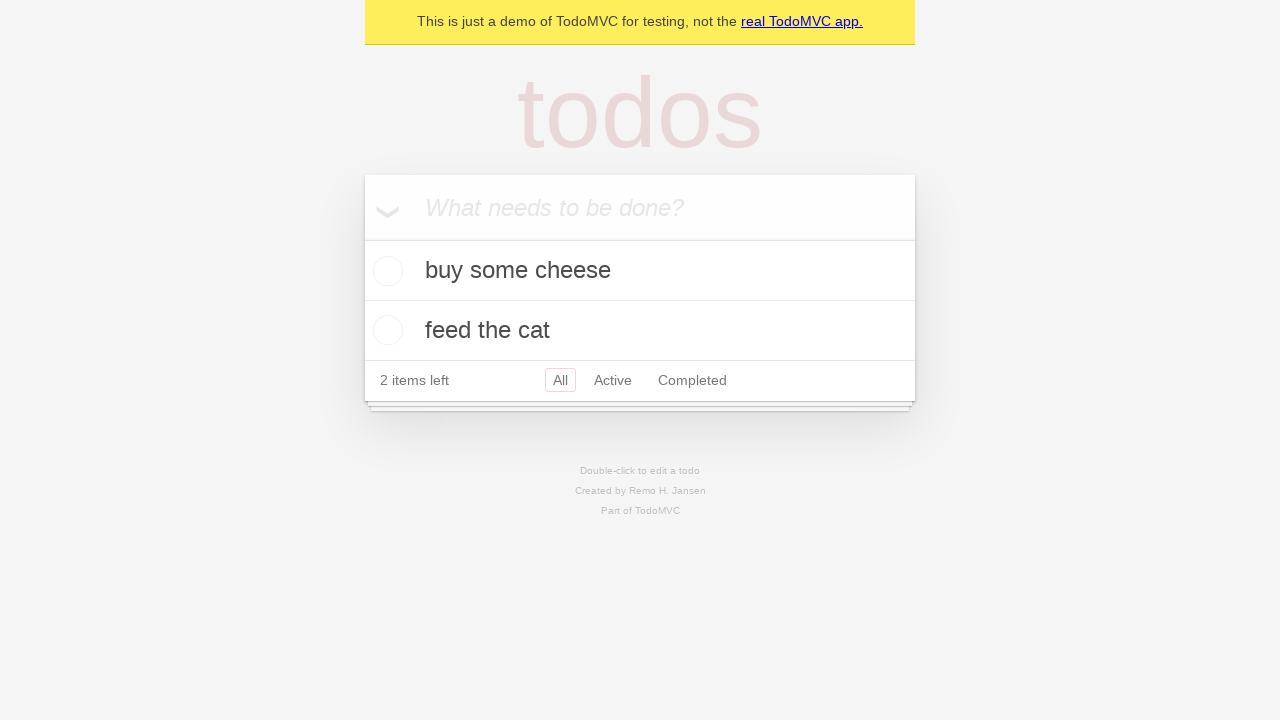